Tests deleting a task using the destroy (x) button

Starting URL: https://todomvc.com/examples/emberjs/todomvc/dist/

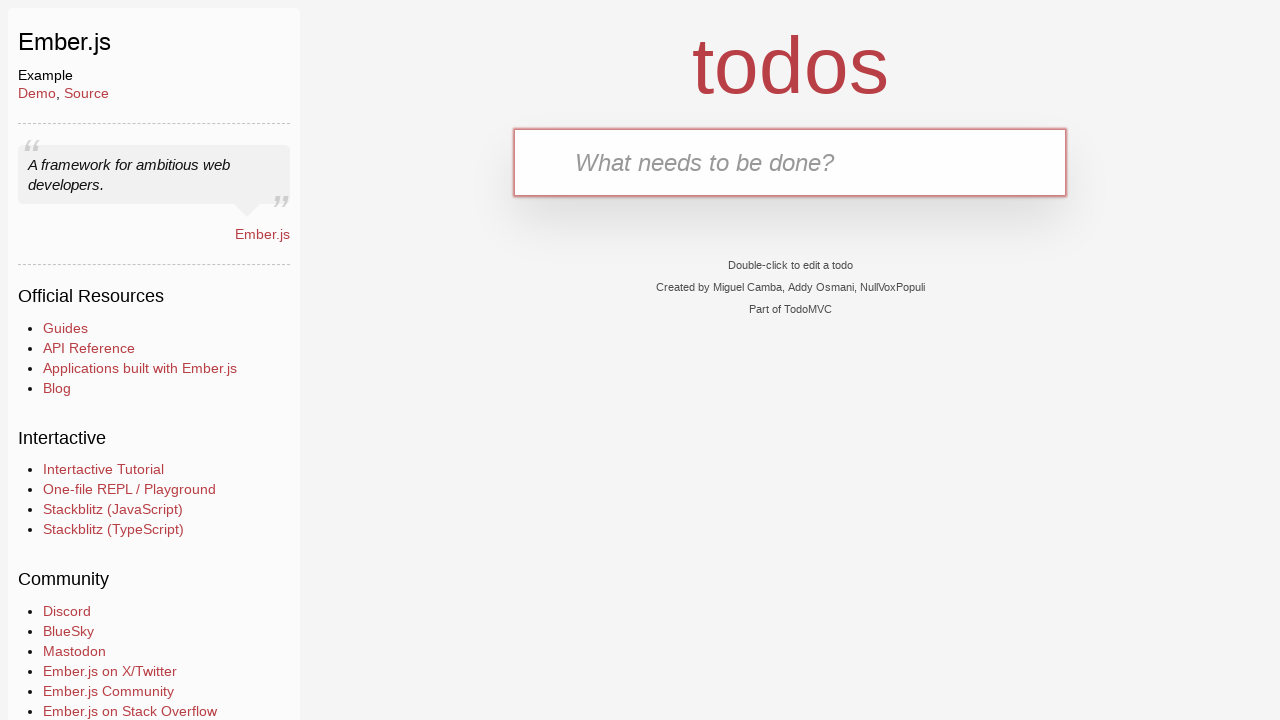

Filled new todo input with 'Task 1' on input.new-todo
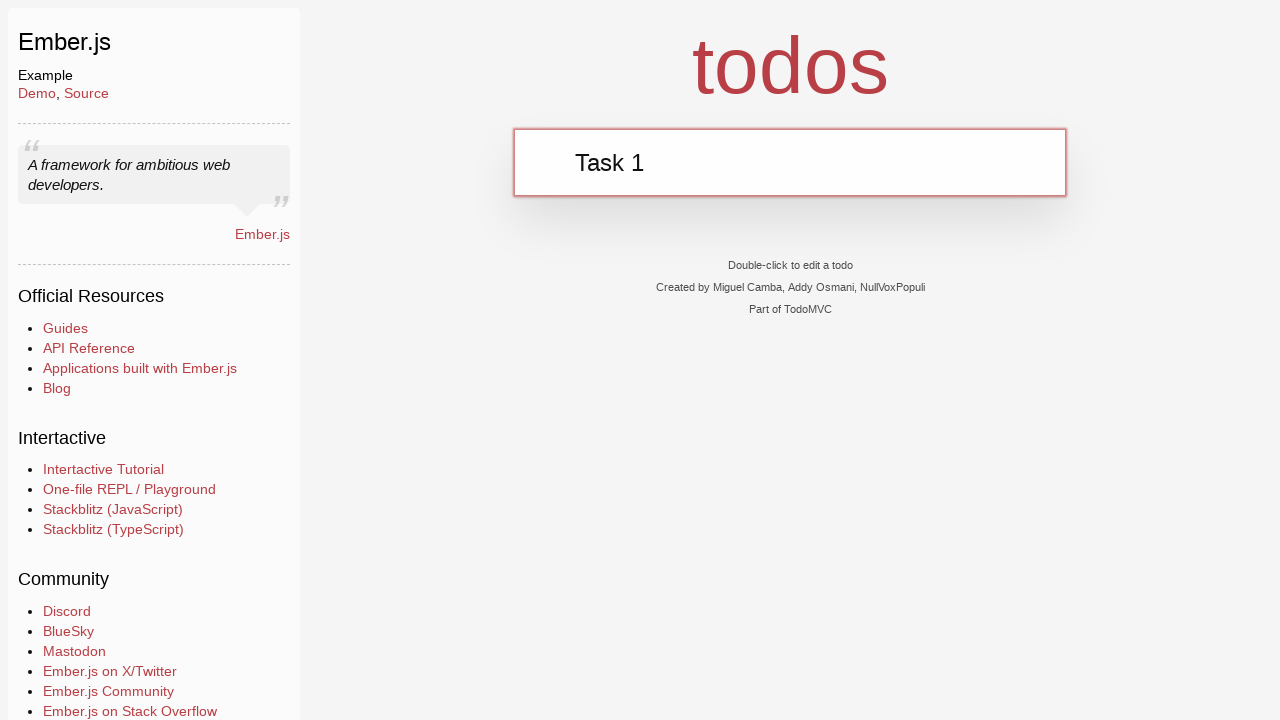

Pressed Enter to add Task 1 on input.new-todo
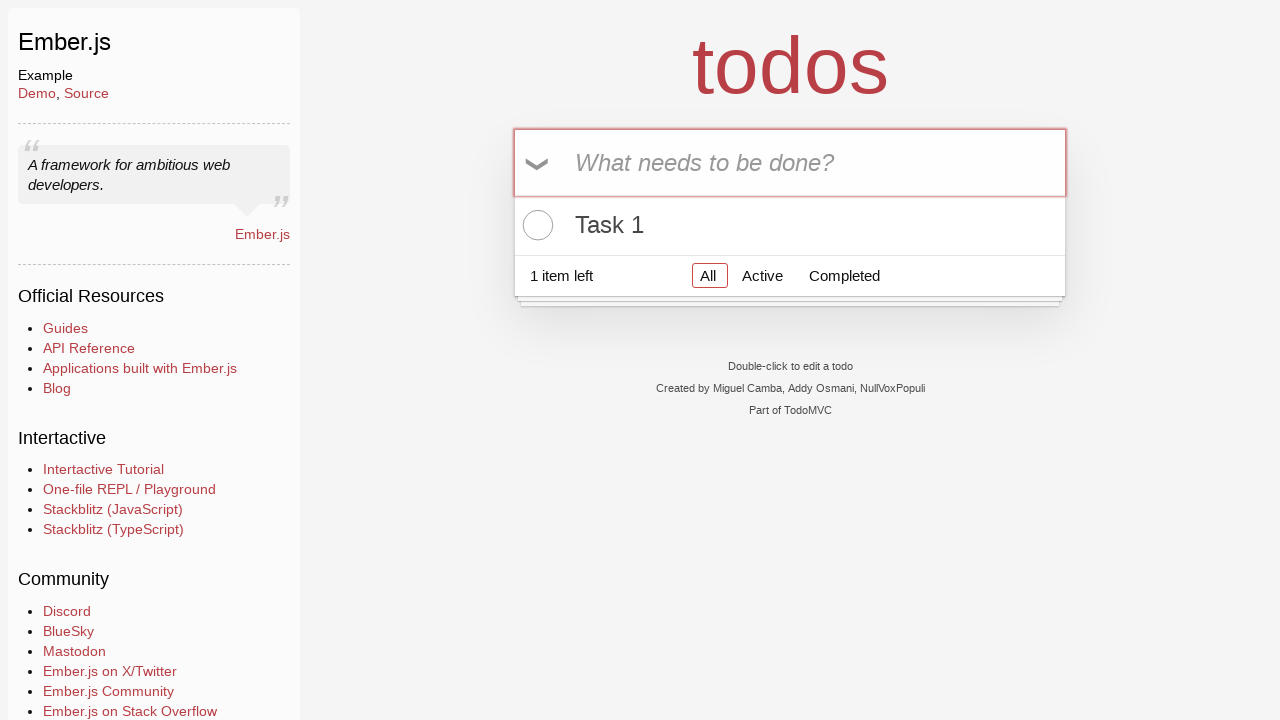

Waited for task to appear in todo list
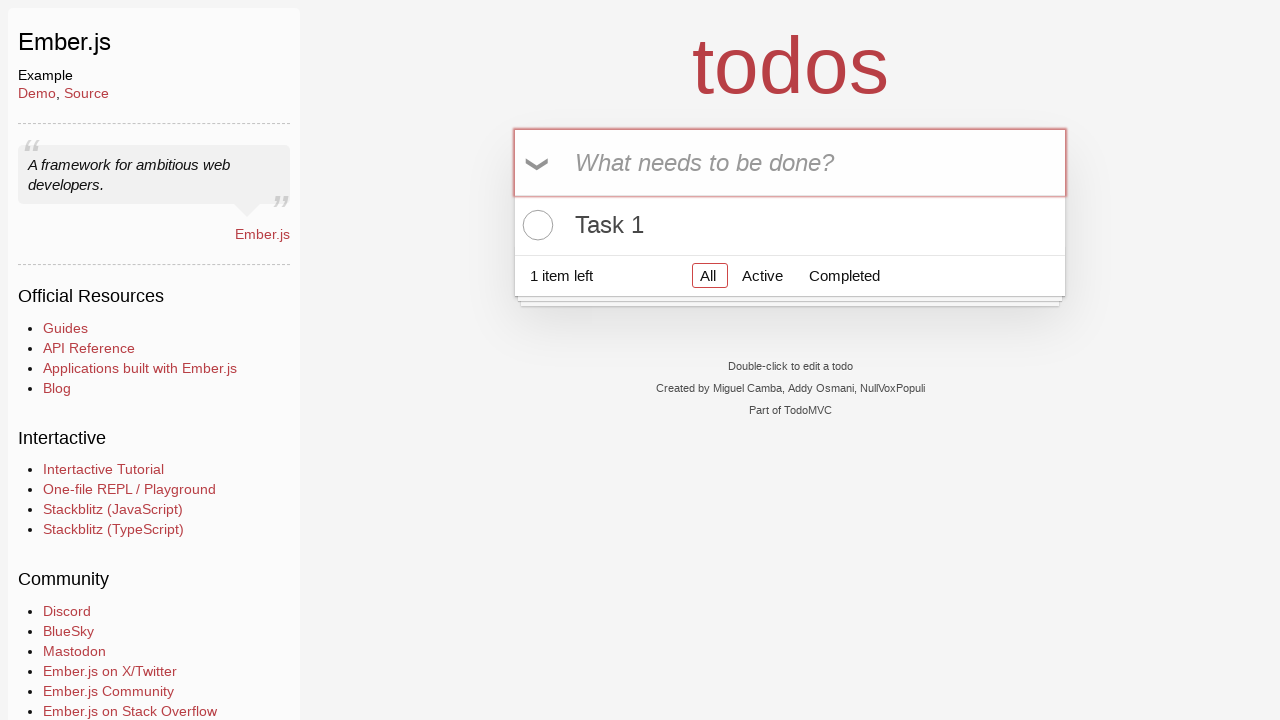

Hovered over task to reveal delete button at (790, 225) on .todo-list li
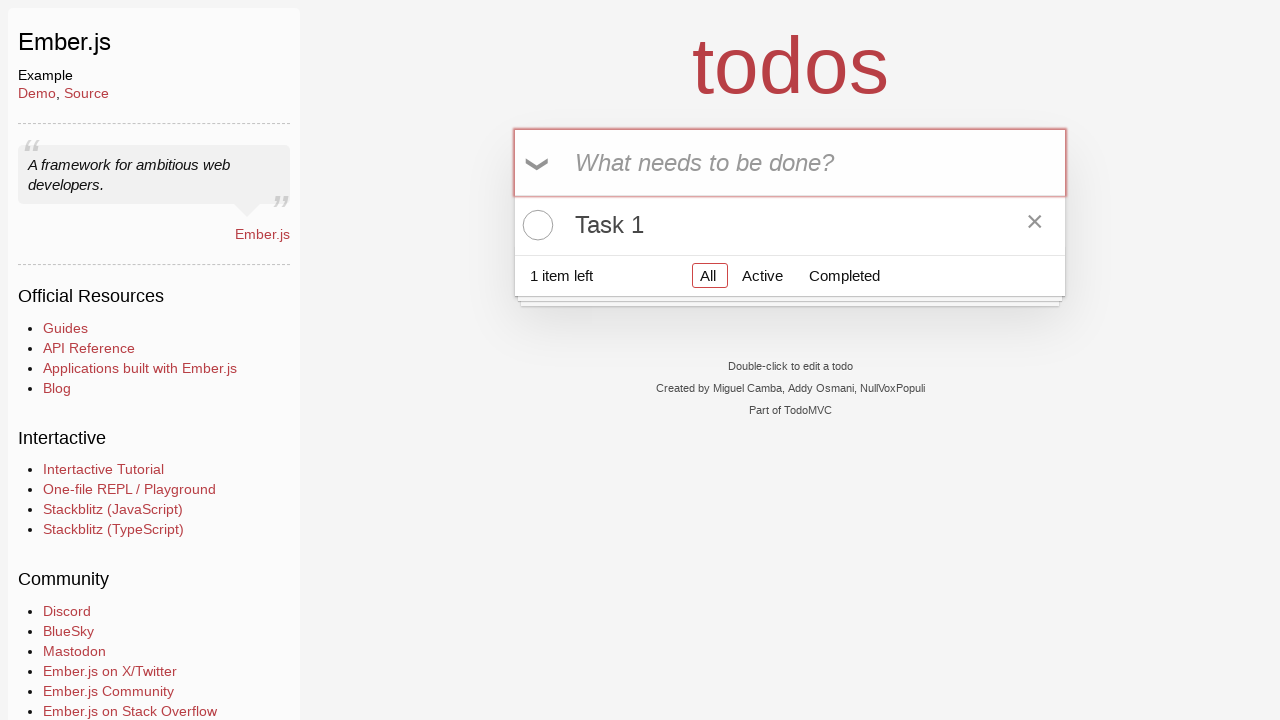

Clicked destroy (x) button to delete Task 1 at (1035, 225) on .todo-list li .destroy
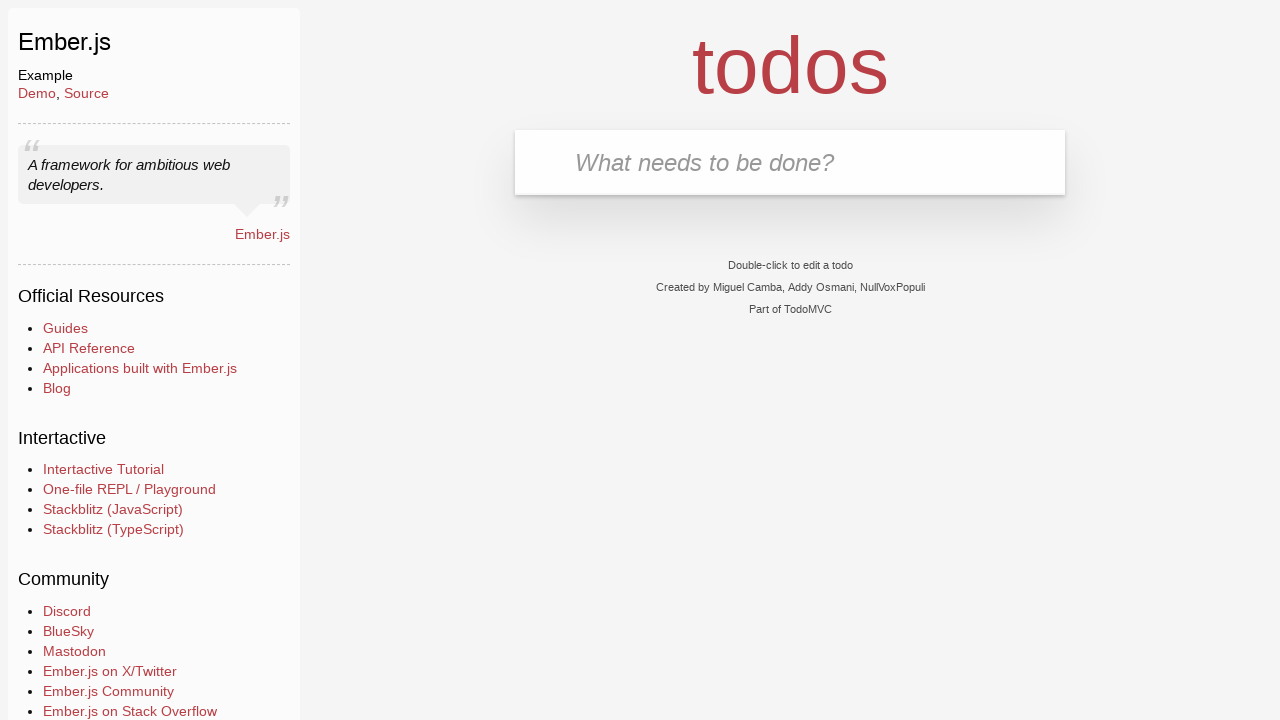

Waited 500ms for task deletion to complete
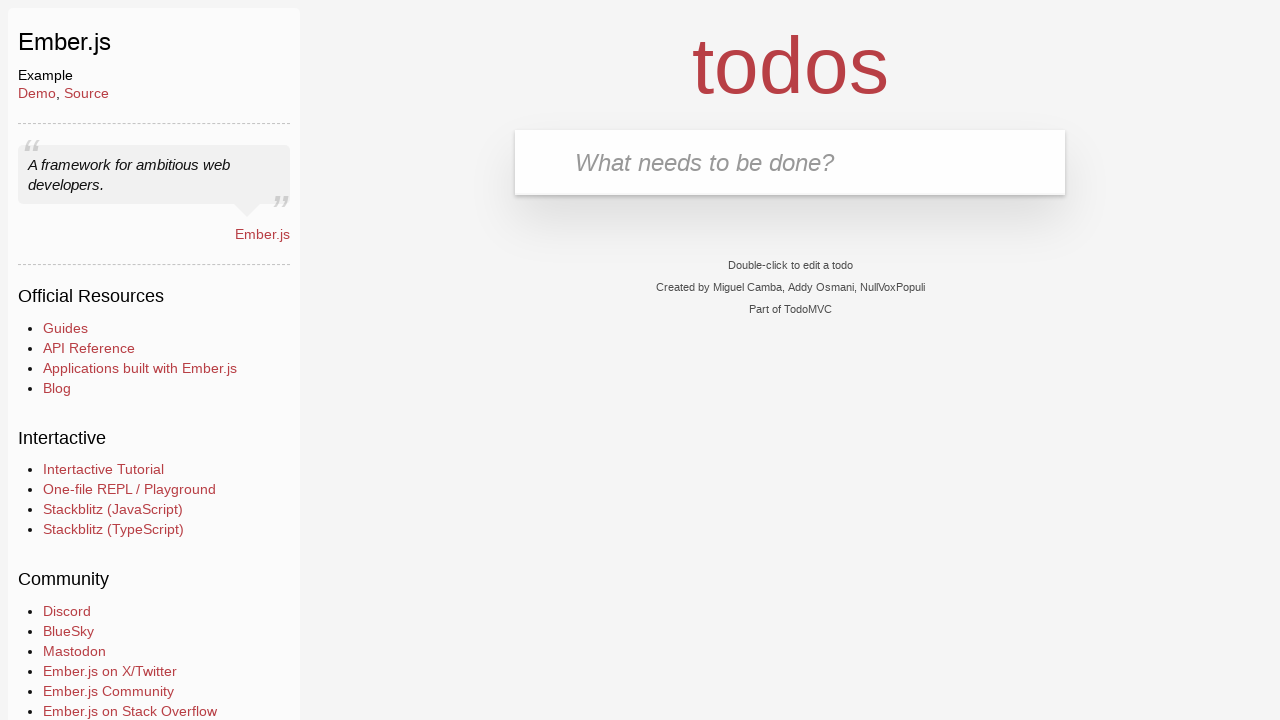

Verified task list is empty after deletion
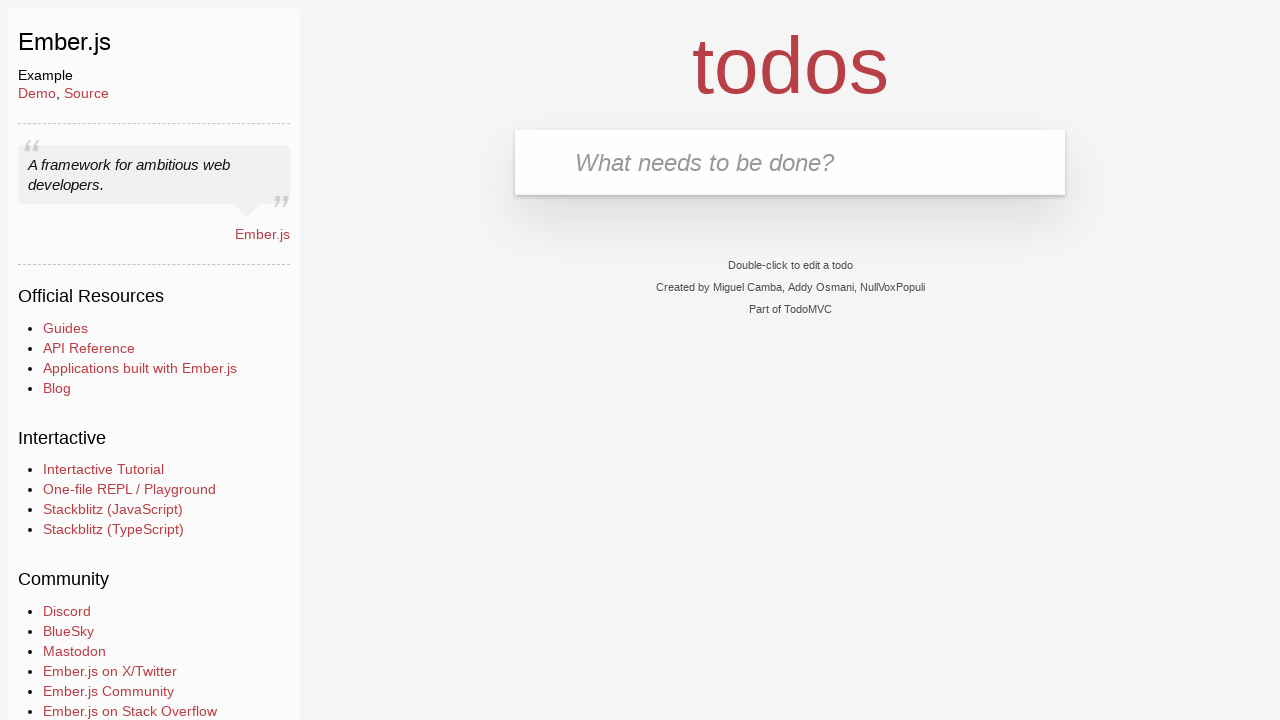

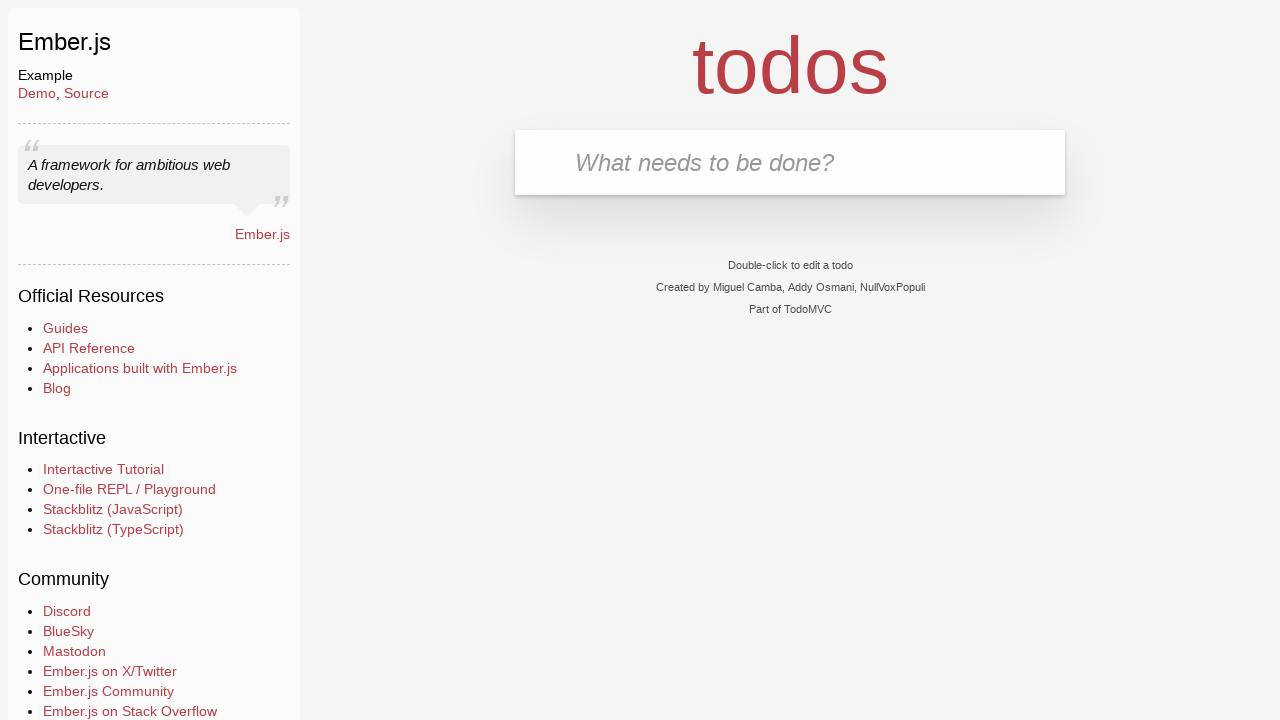